Tests that clicking Clear completed removes completed items from the list

Starting URL: https://demo.playwright.dev/todomvc

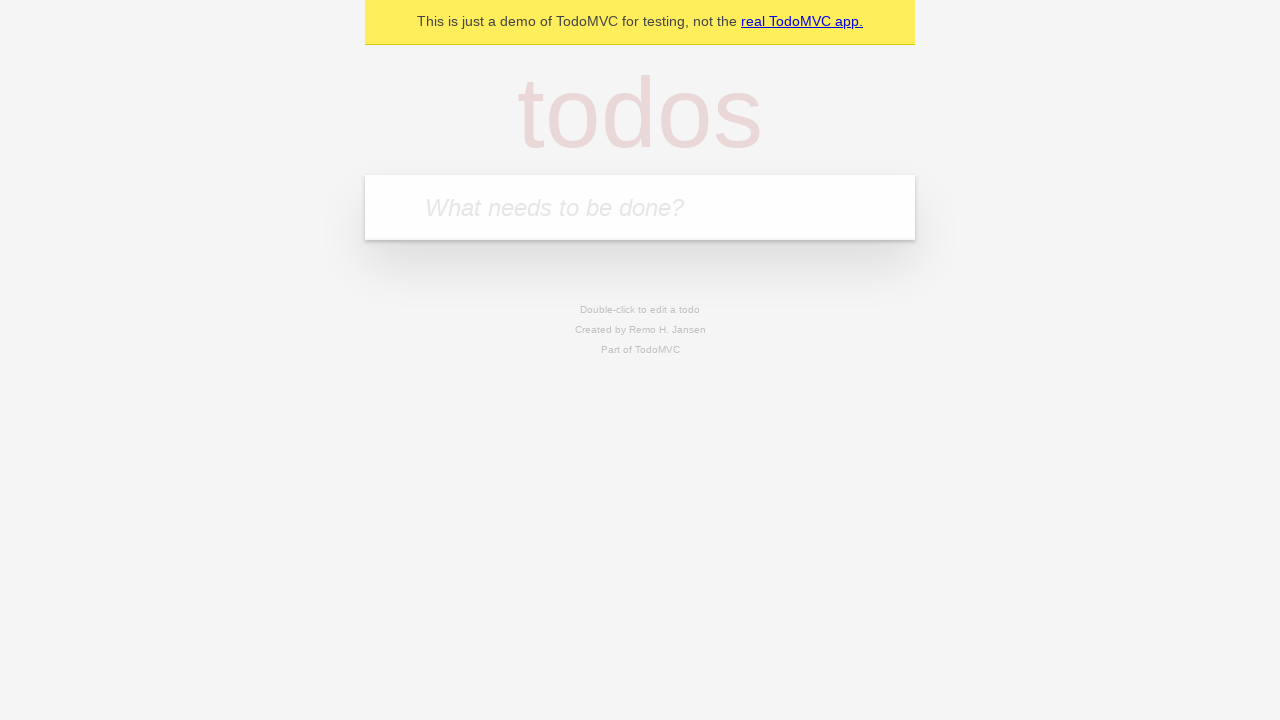

Filled todo input with 'buy some cheese' on internal:attr=[placeholder="What needs to be done?"i]
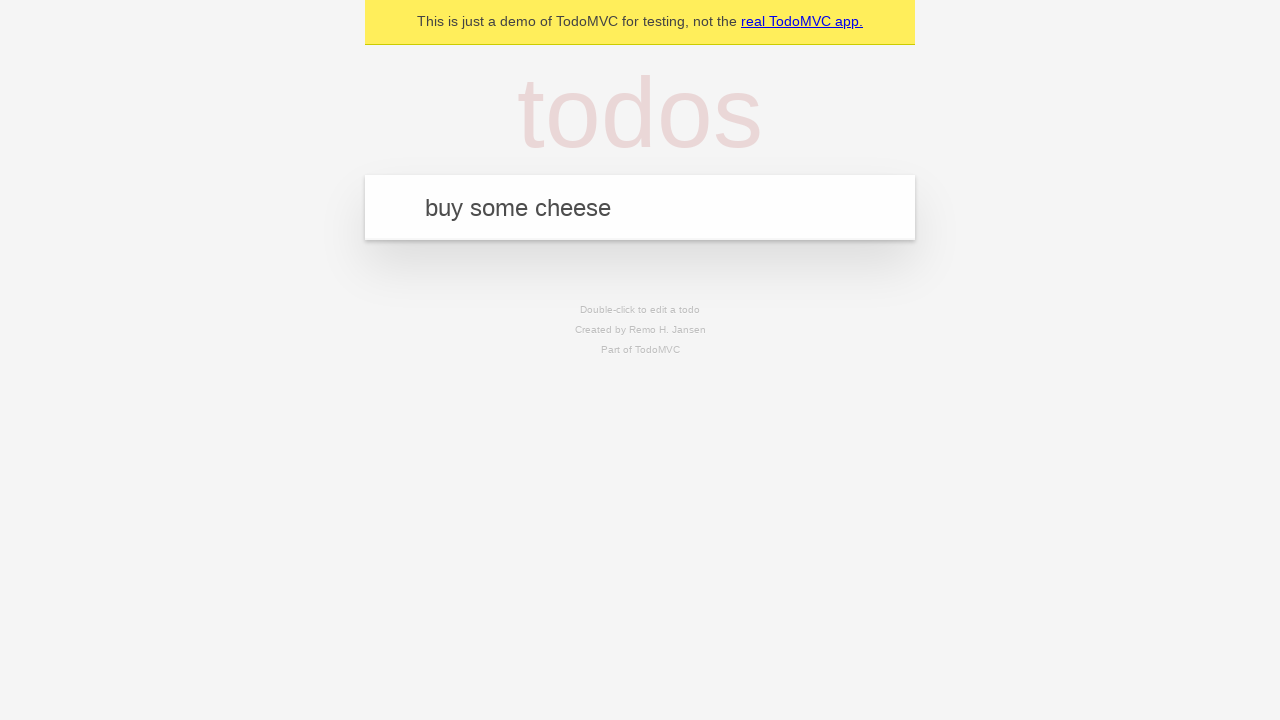

Pressed Enter to create todo 'buy some cheese' on internal:attr=[placeholder="What needs to be done?"i]
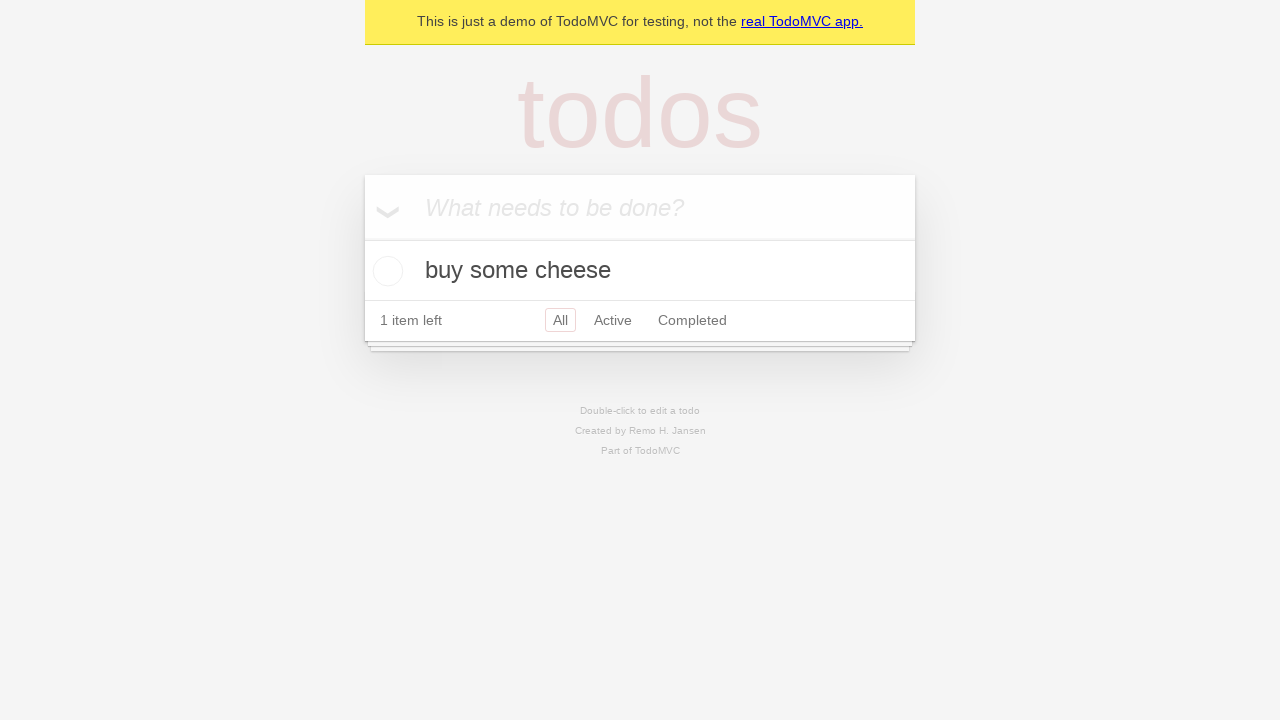

Filled todo input with 'feed the cat' on internal:attr=[placeholder="What needs to be done?"i]
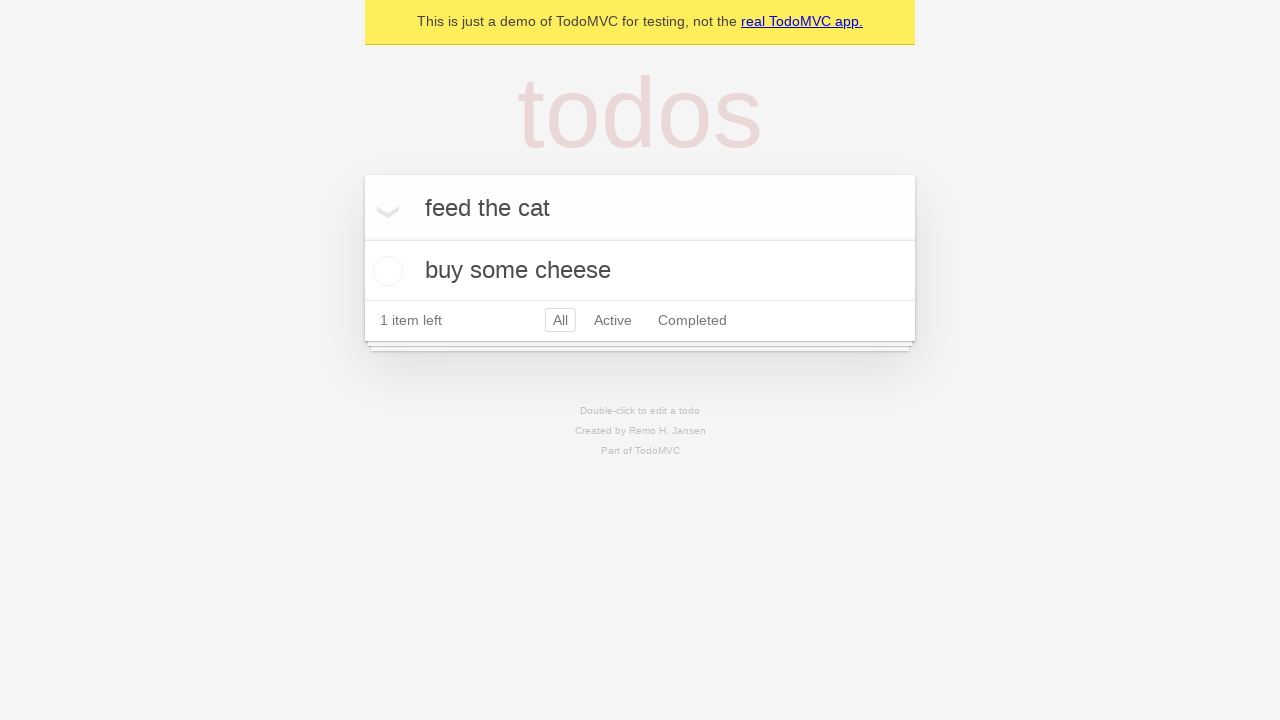

Pressed Enter to create todo 'feed the cat' on internal:attr=[placeholder="What needs to be done?"i]
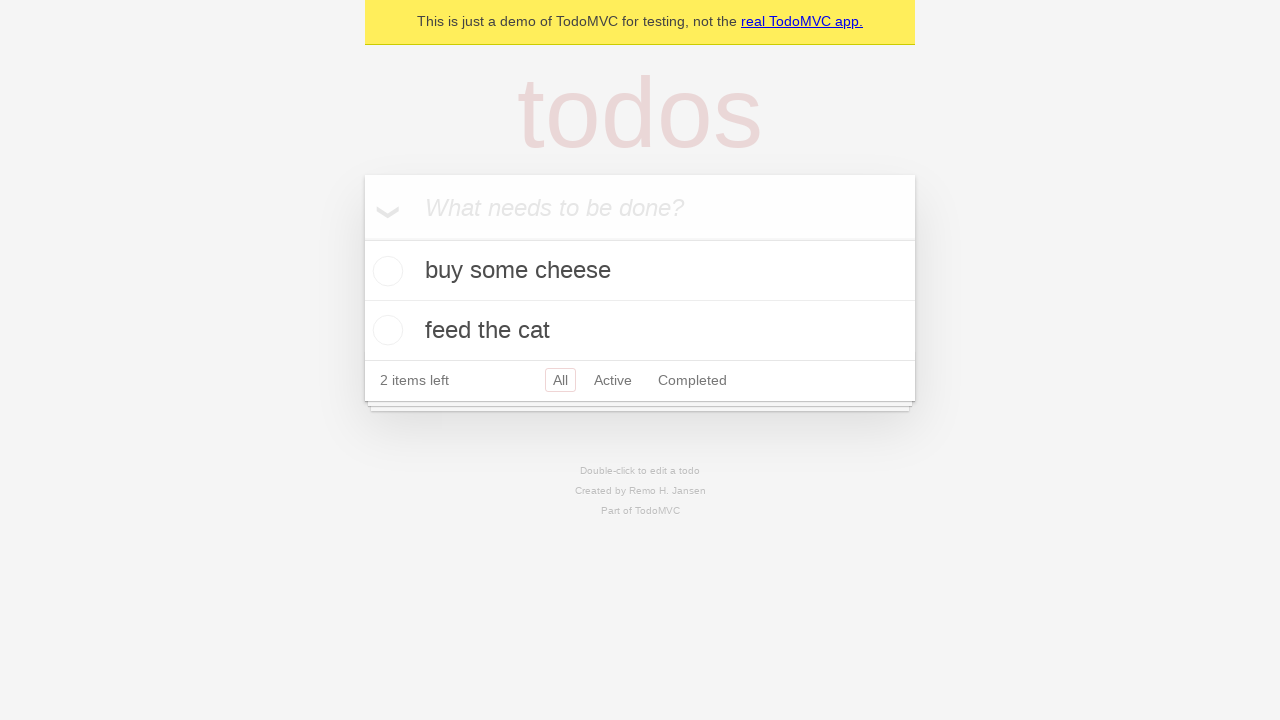

Filled todo input with 'book a doctors appointment' on internal:attr=[placeholder="What needs to be done?"i]
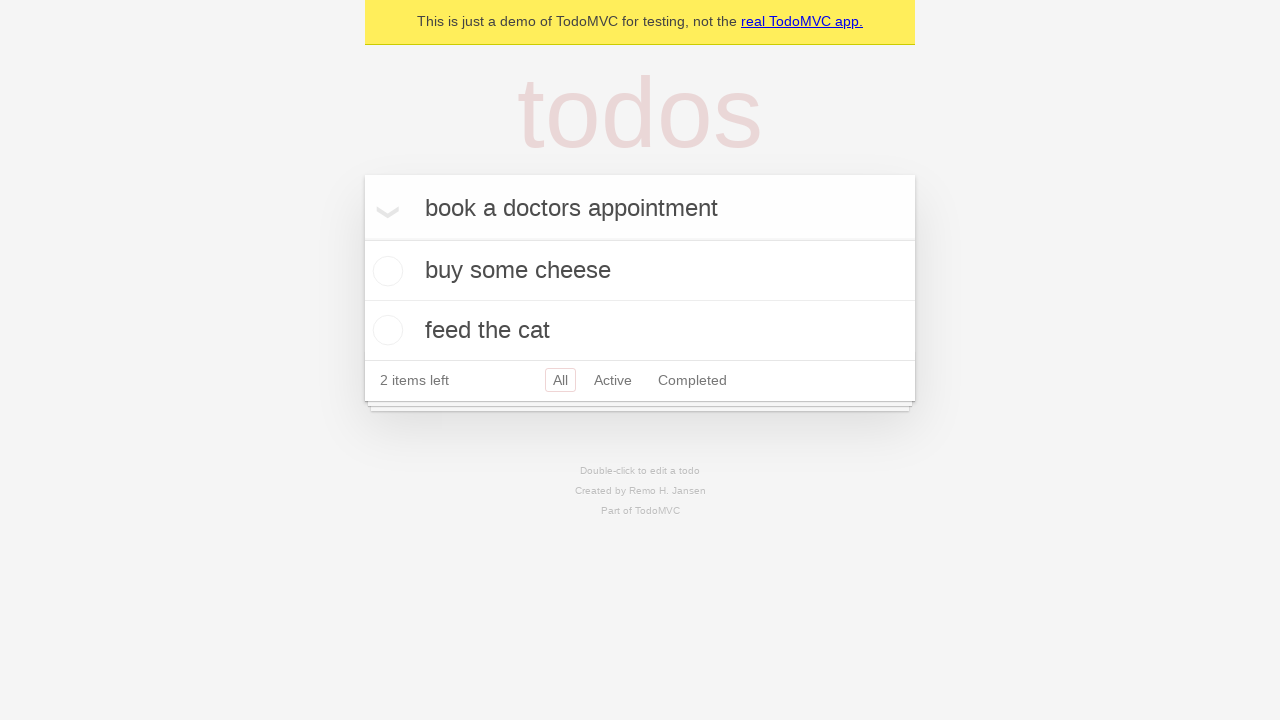

Pressed Enter to create todo 'book a doctors appointment' on internal:attr=[placeholder="What needs to be done?"i]
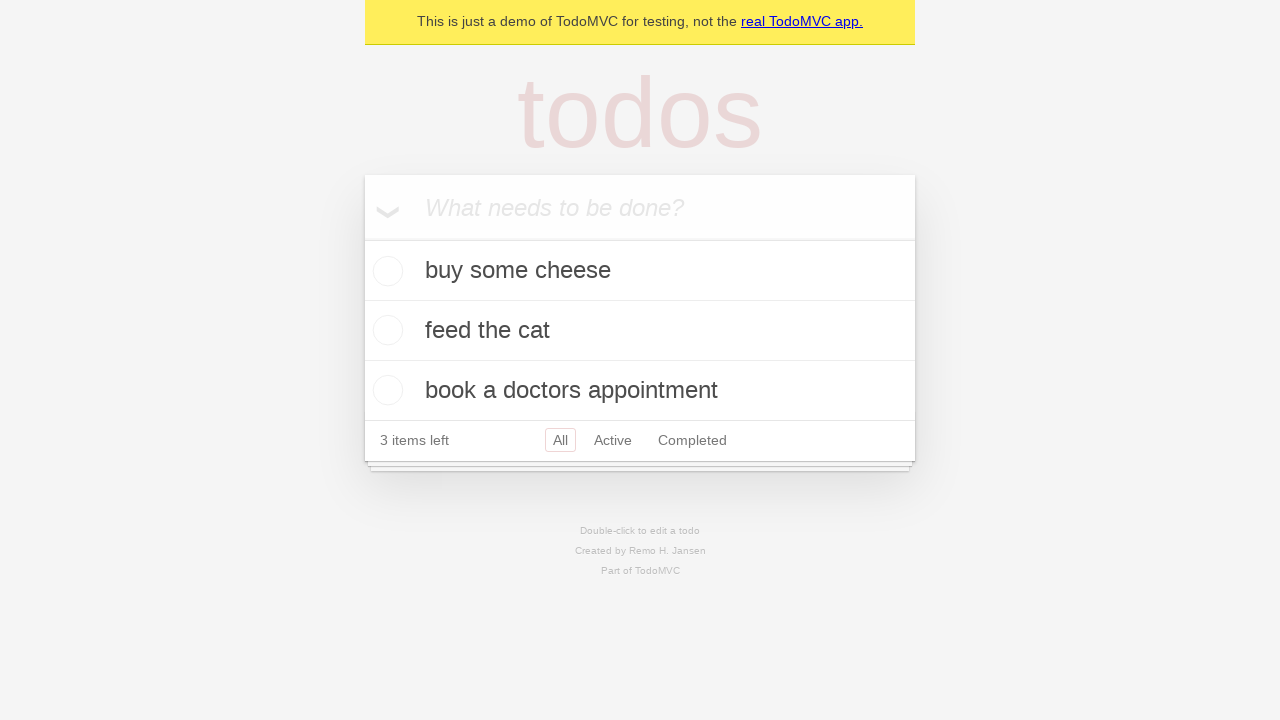

Waited for all 3 todos to be created
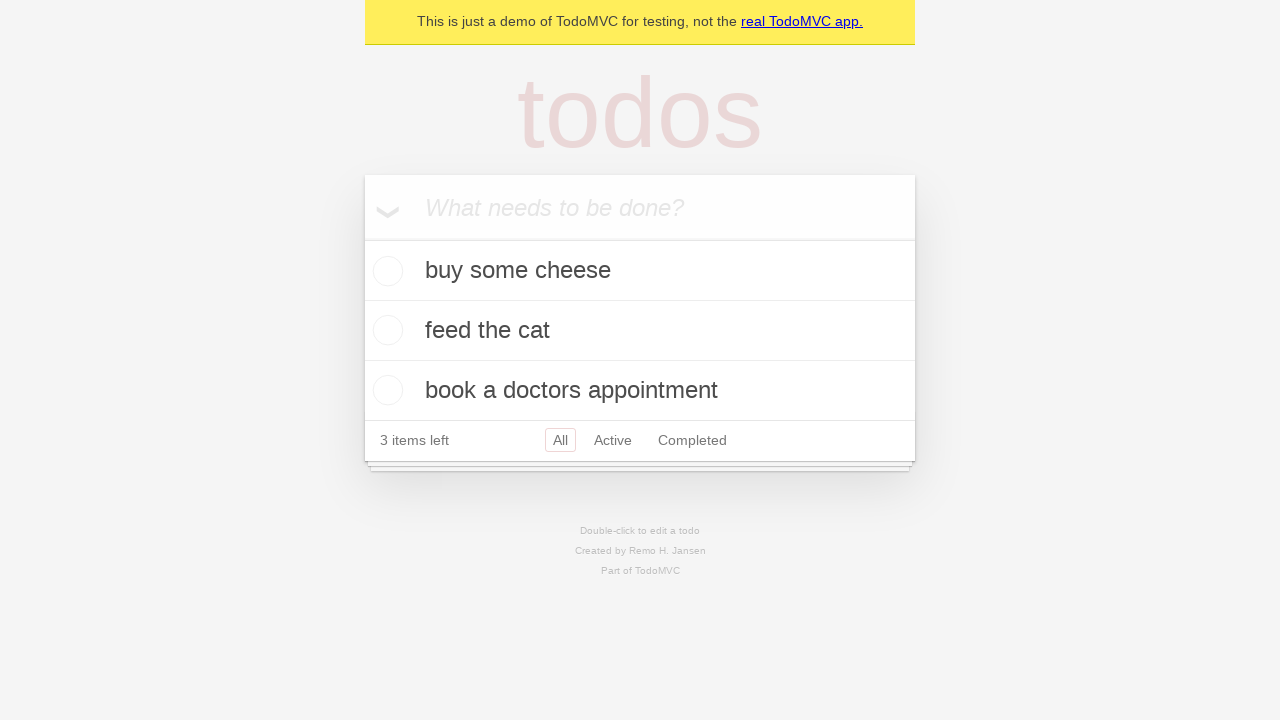

Checked the second todo item (feed the cat) at (385, 330) on internal:testid=[data-testid="todo-item"s] >> nth=1 >> internal:role=checkbox
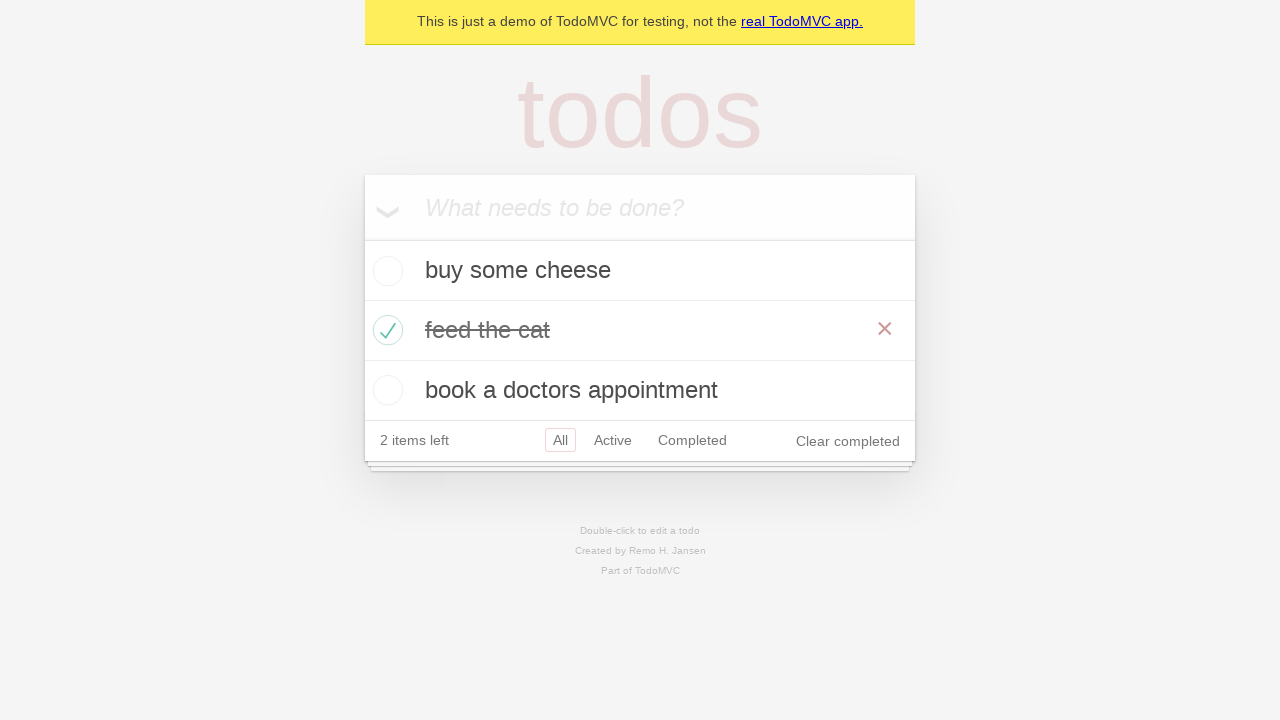

Clicked 'Clear completed' button to remove completed items at (848, 441) on internal:role=button[name="Clear completed"i]
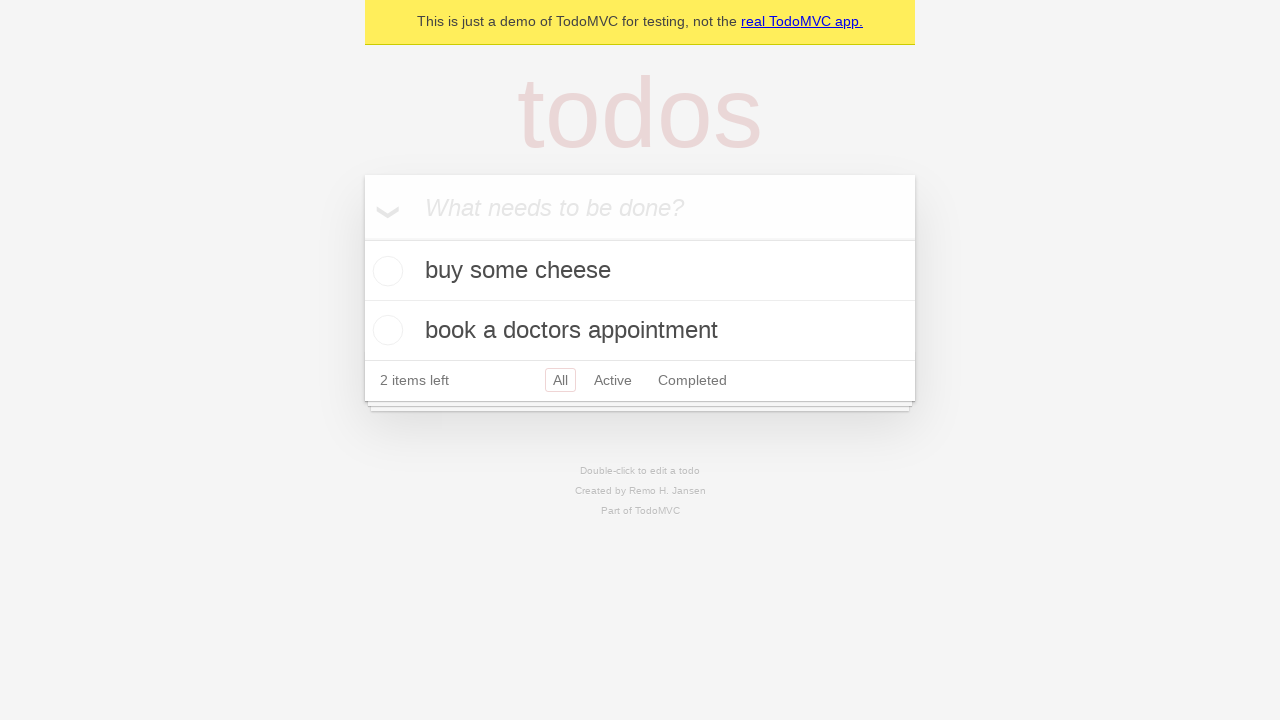

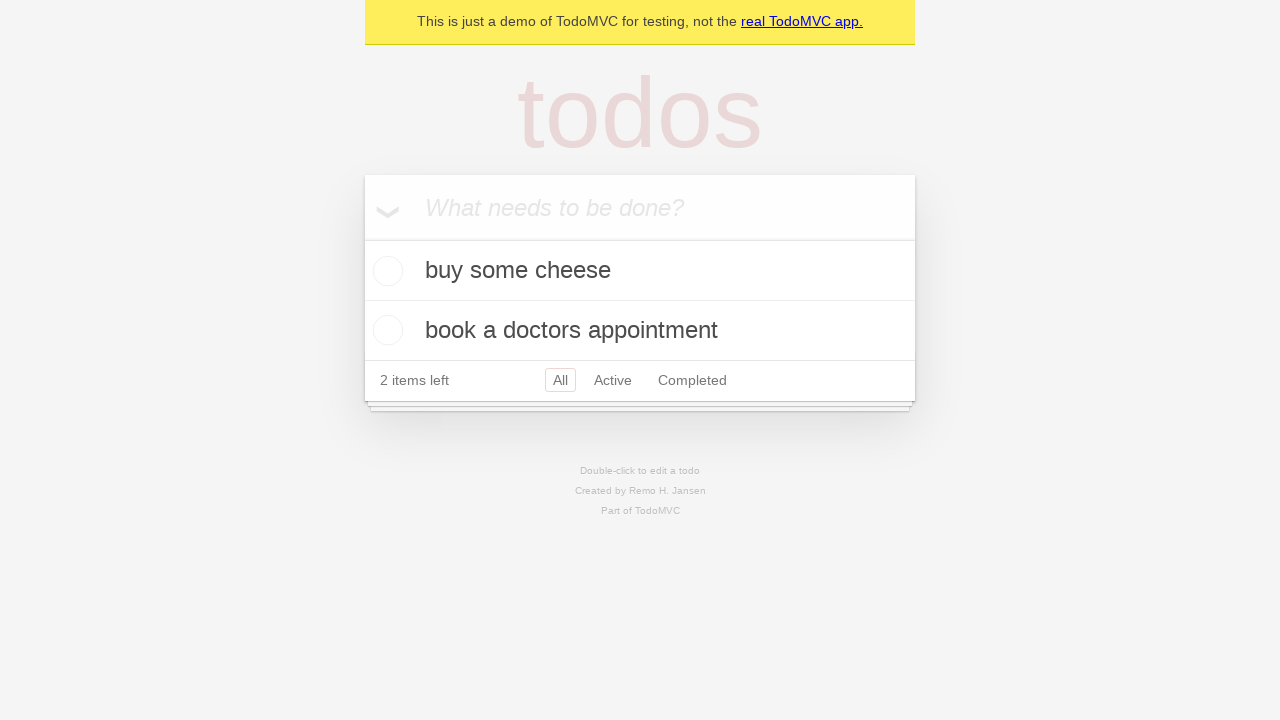